Creates a JavaScript alert with test text and validates the alert message

Starting URL: https://itca.if.ua/

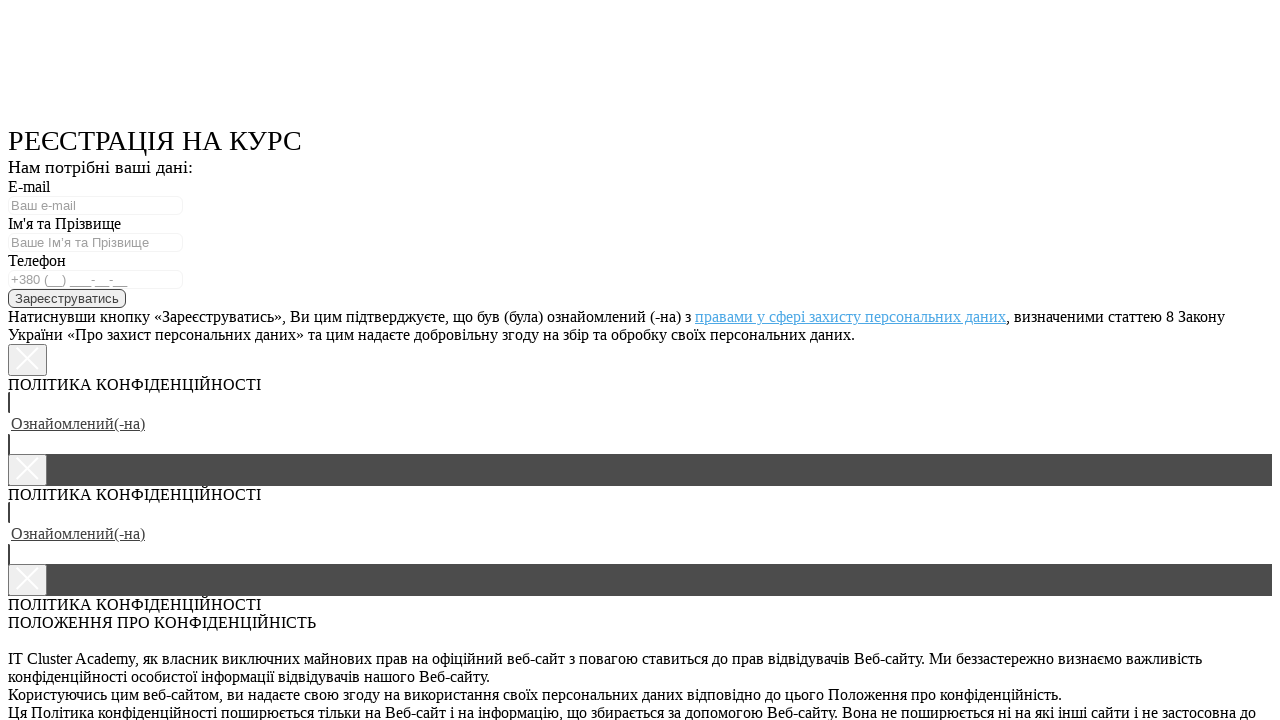

Executed JavaScript to display alert with test text
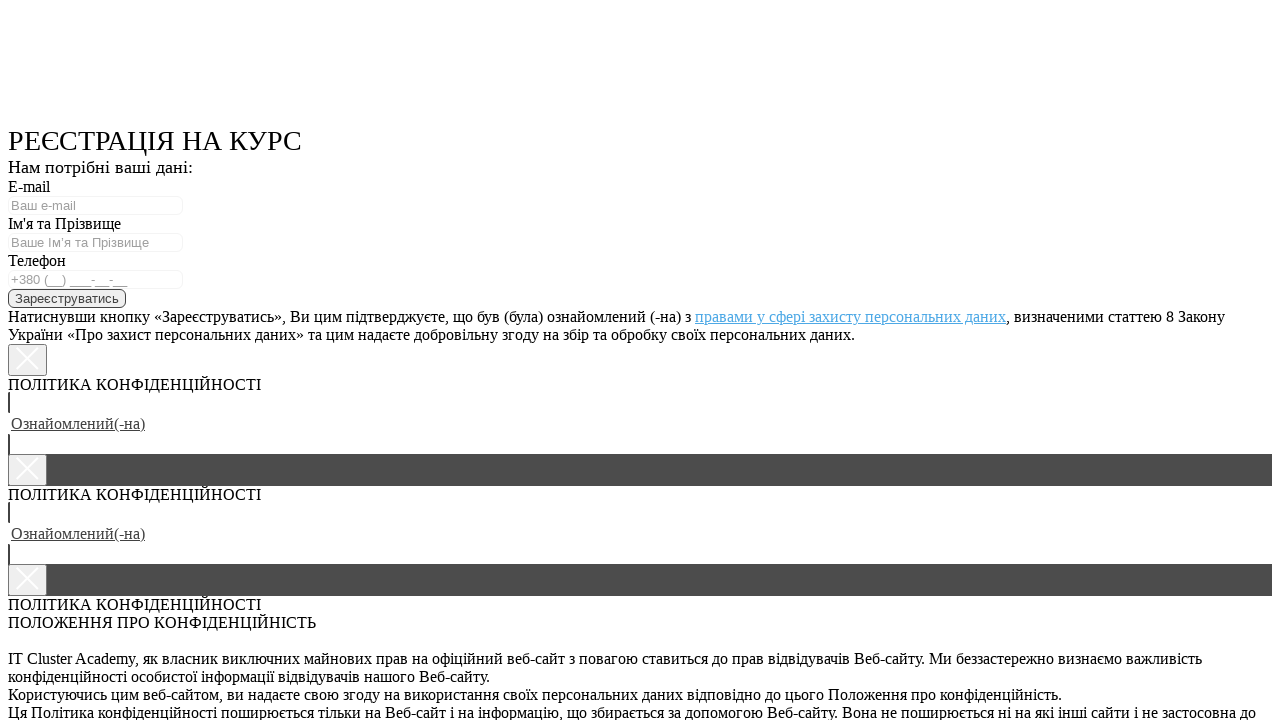

Set up dialog handler to accept alert
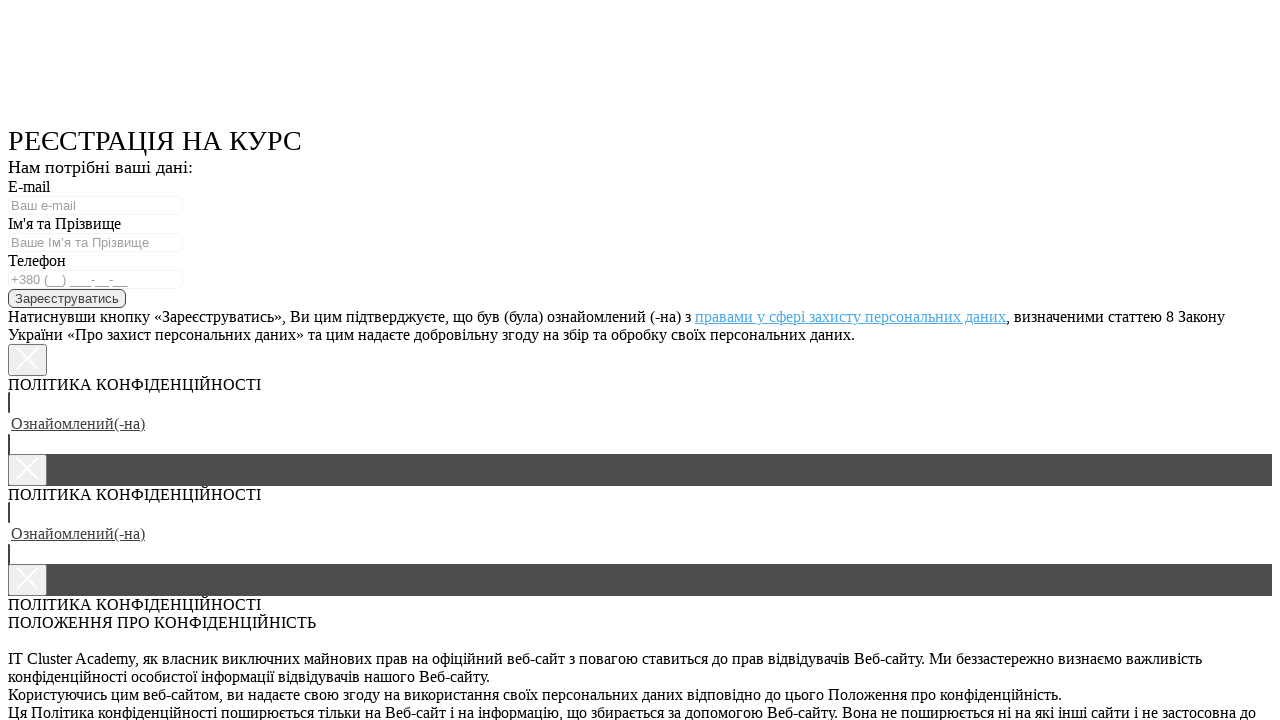

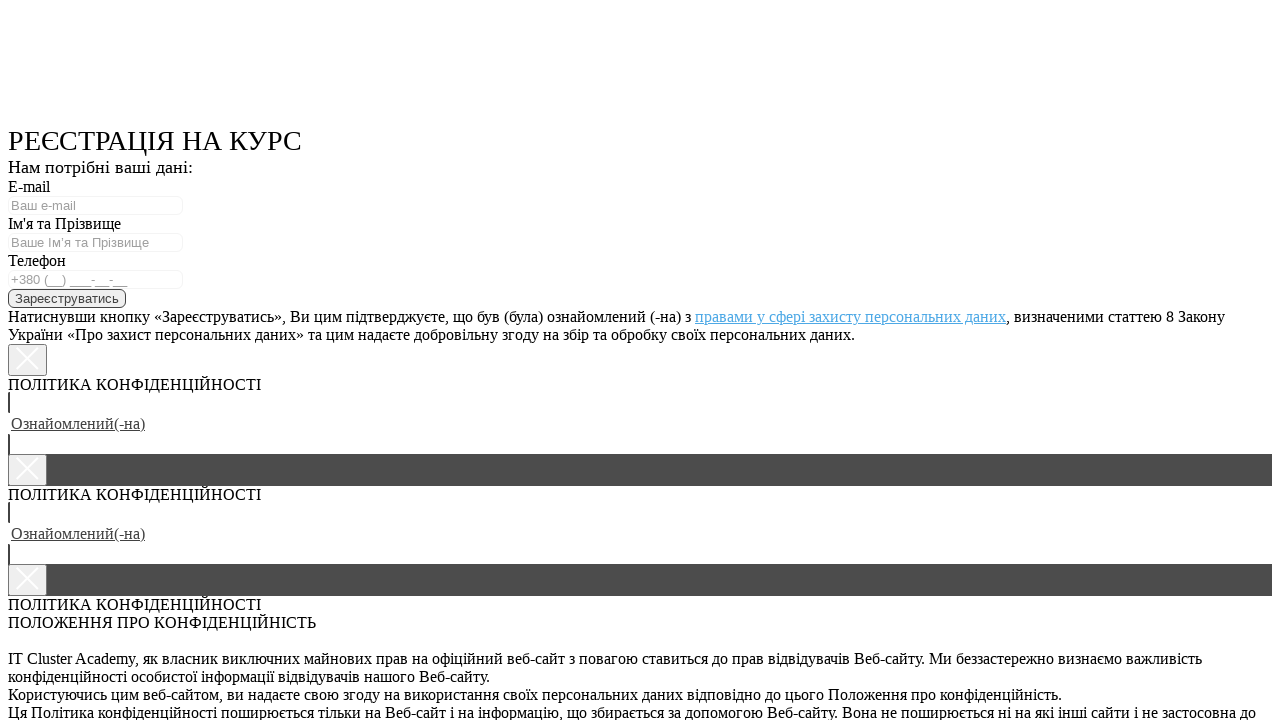